Tests an e-commerce site's search and add-to-cart functionality by searching for products containing "ca" and adding specific items to the cart

Starting URL: https://rahulshettyacademy.com/seleniumPractise/#/

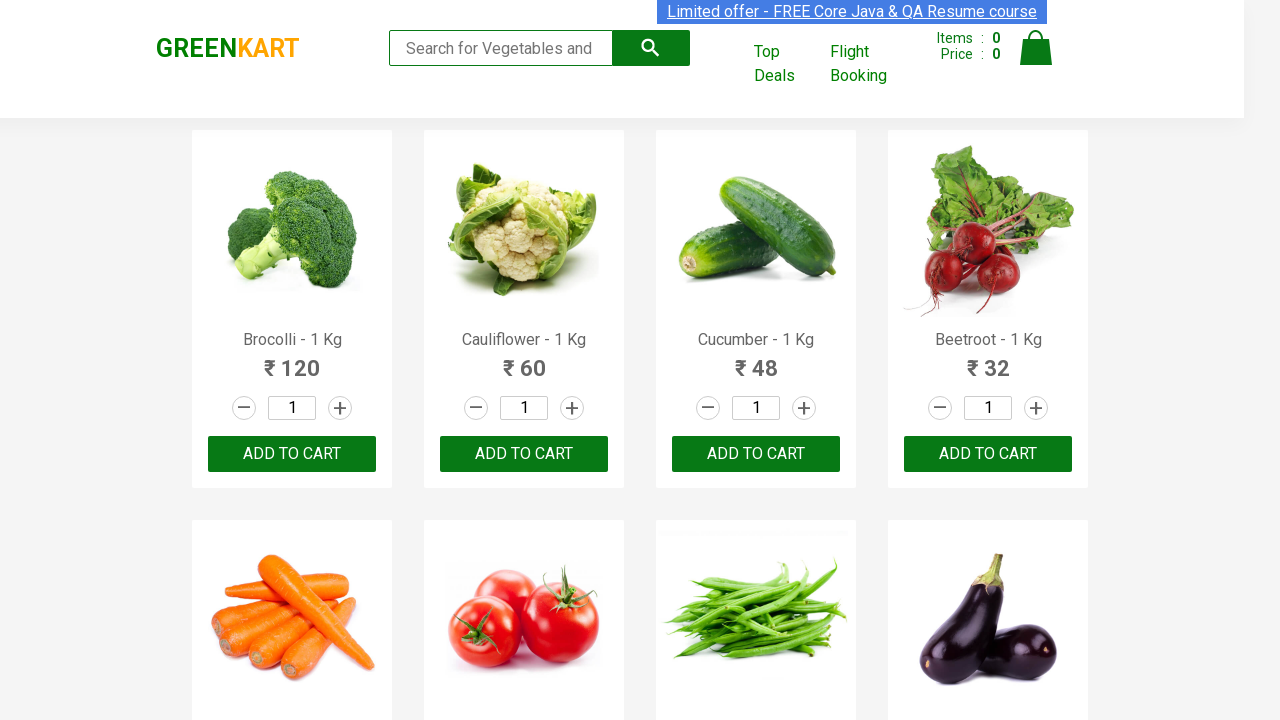

Filled search field with 'ca' on .search-keyword
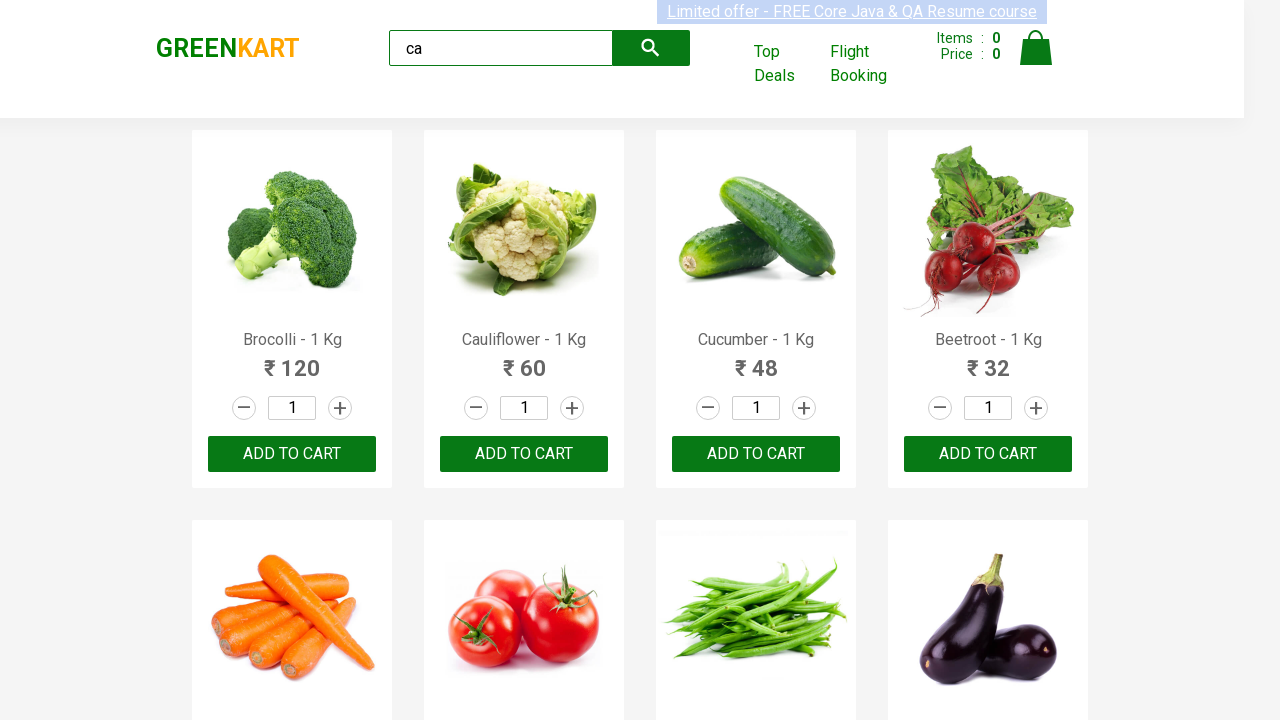

Waited 2 seconds for search results to filter
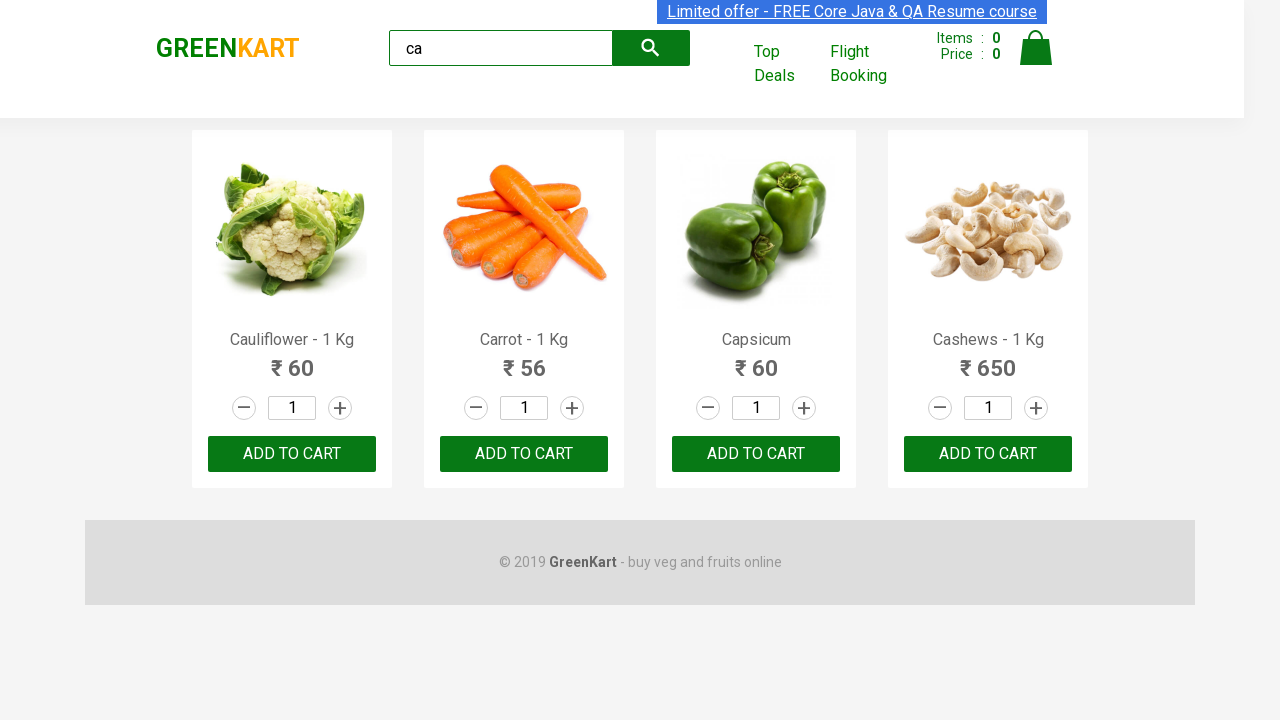

Verified 4 products are visible after search
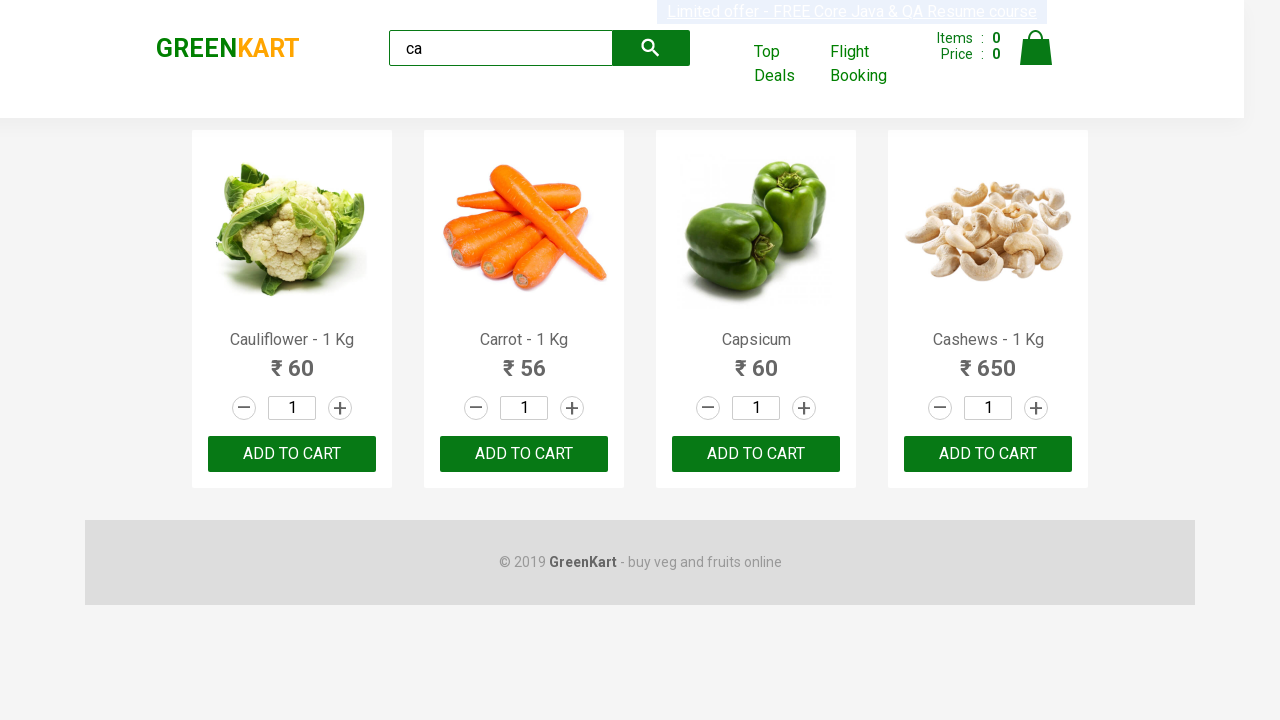

Clicked ADD TO CART button for the third product at (756, 454) on .products .product >> nth=2 >> internal:text="ADD TO CART"i
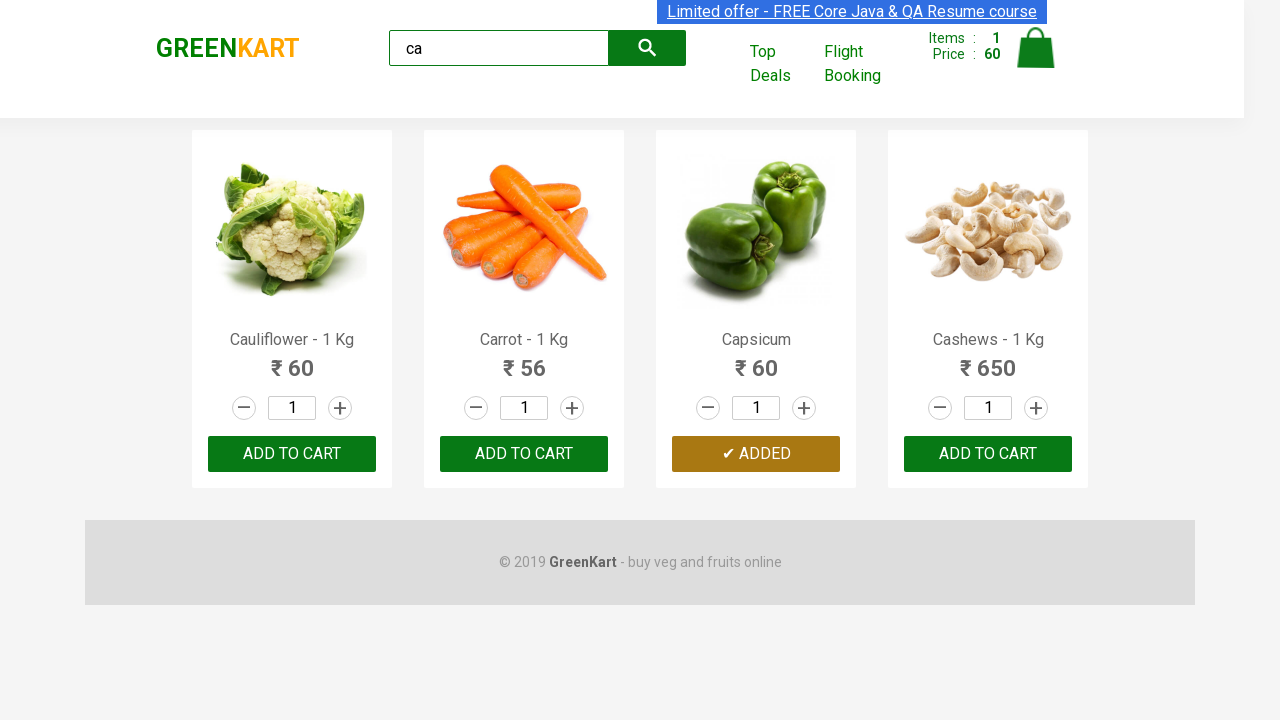

Found and clicked ADD TO CART for Cashews product at (988, 454) on .products .product >> nth=3 >> button
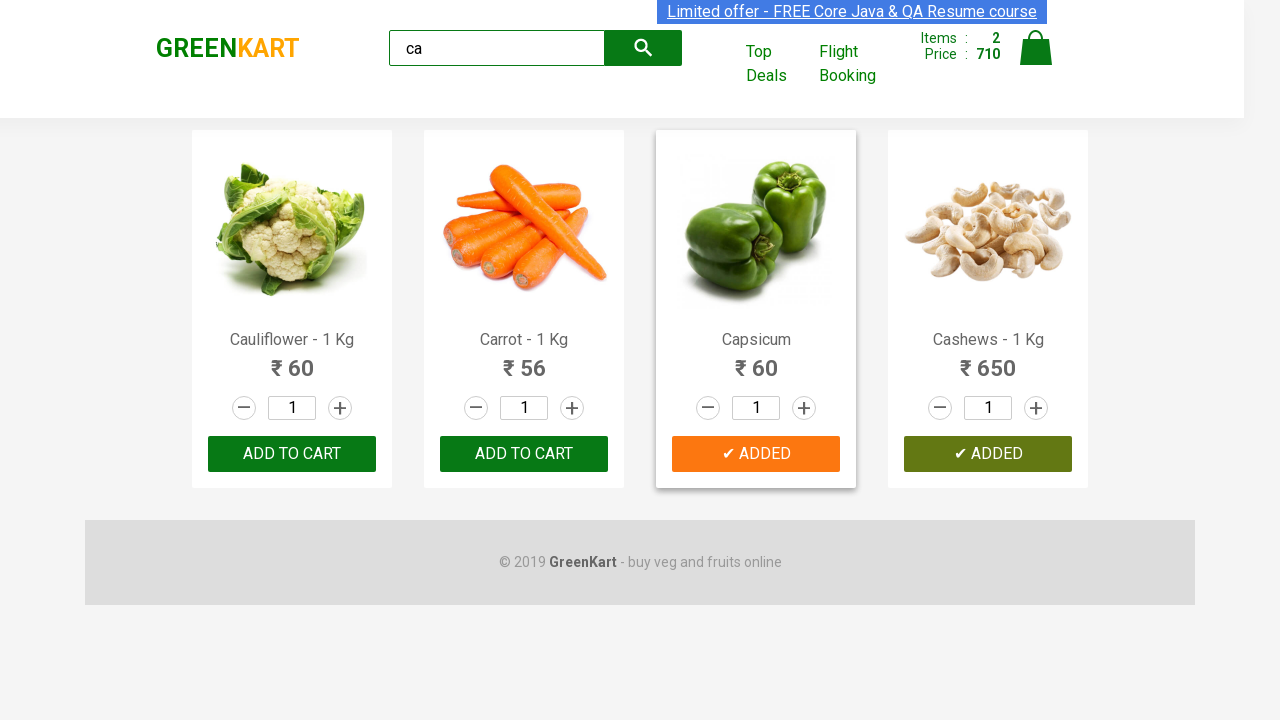

Retrieved brand logo text for verification
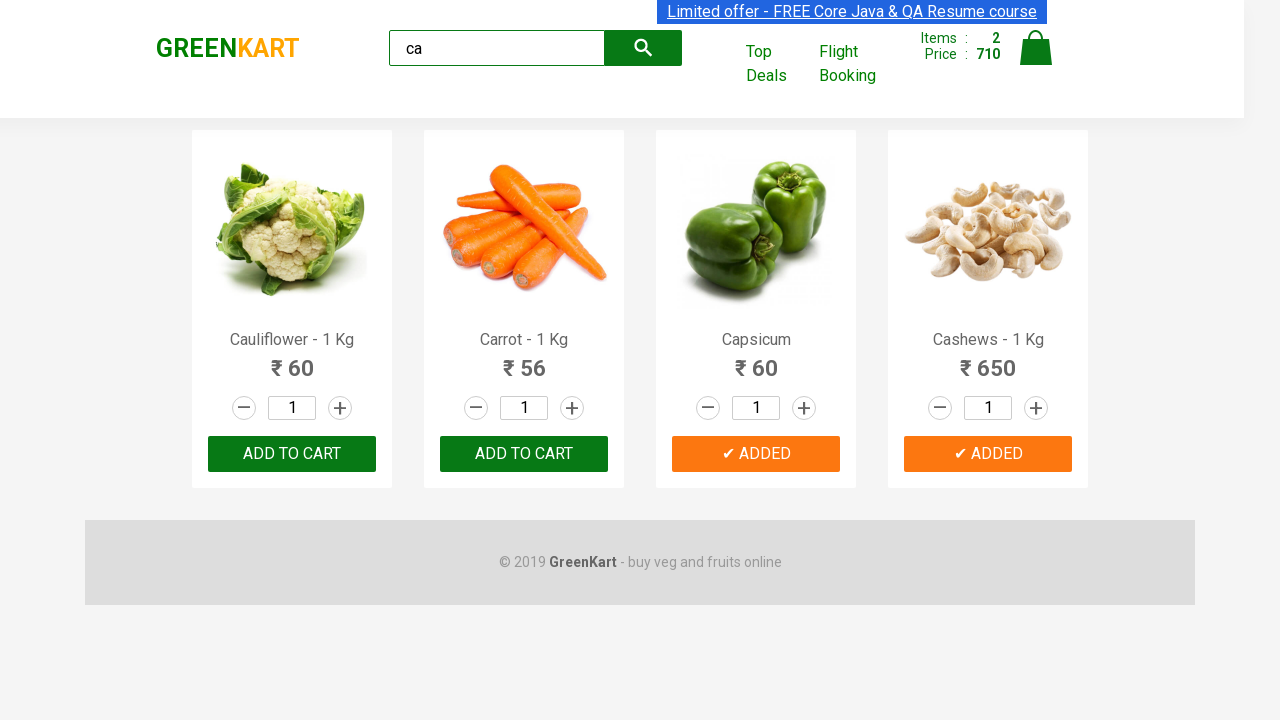

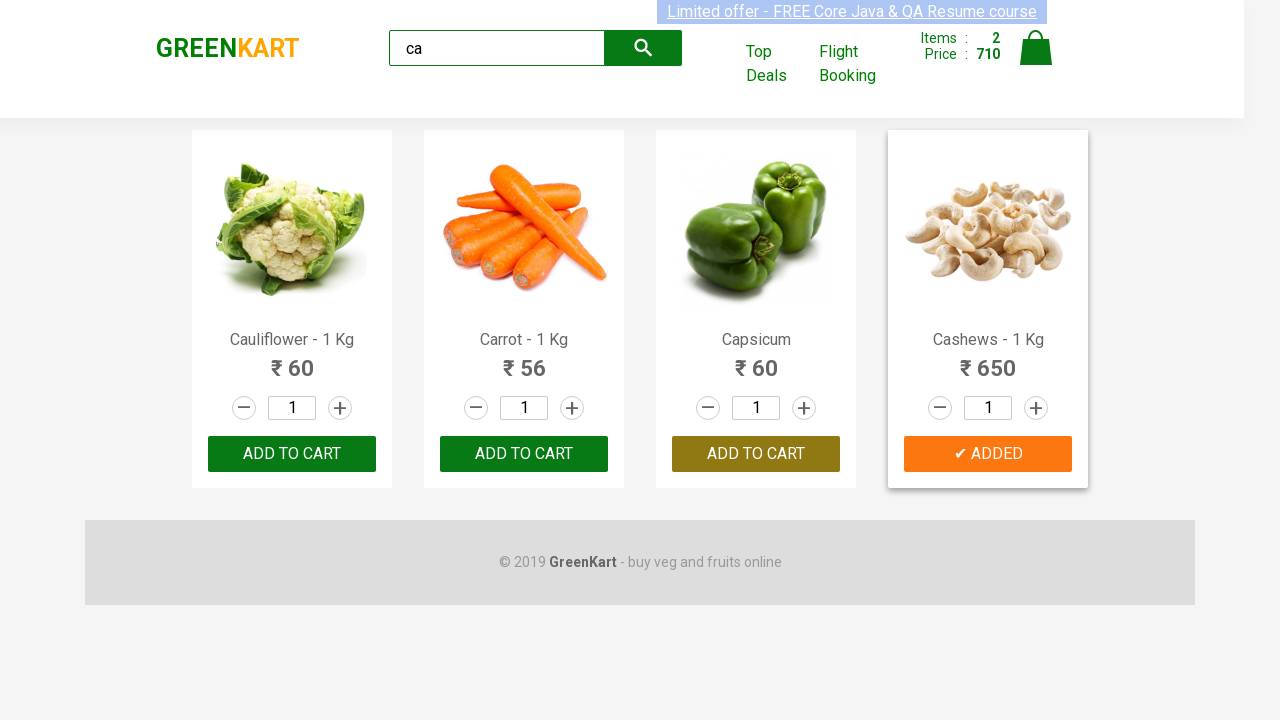